Navigates to Hegic trading app for ETH straddle strategy and waits for the premium price information to load and display on the page.

Starting URL: https://www.hegic.co/app#/arbitrum/trade/new?position=0&sentiment=high&strategyName=high-straddle&strikeName=straddle&period=30&asset=ETH

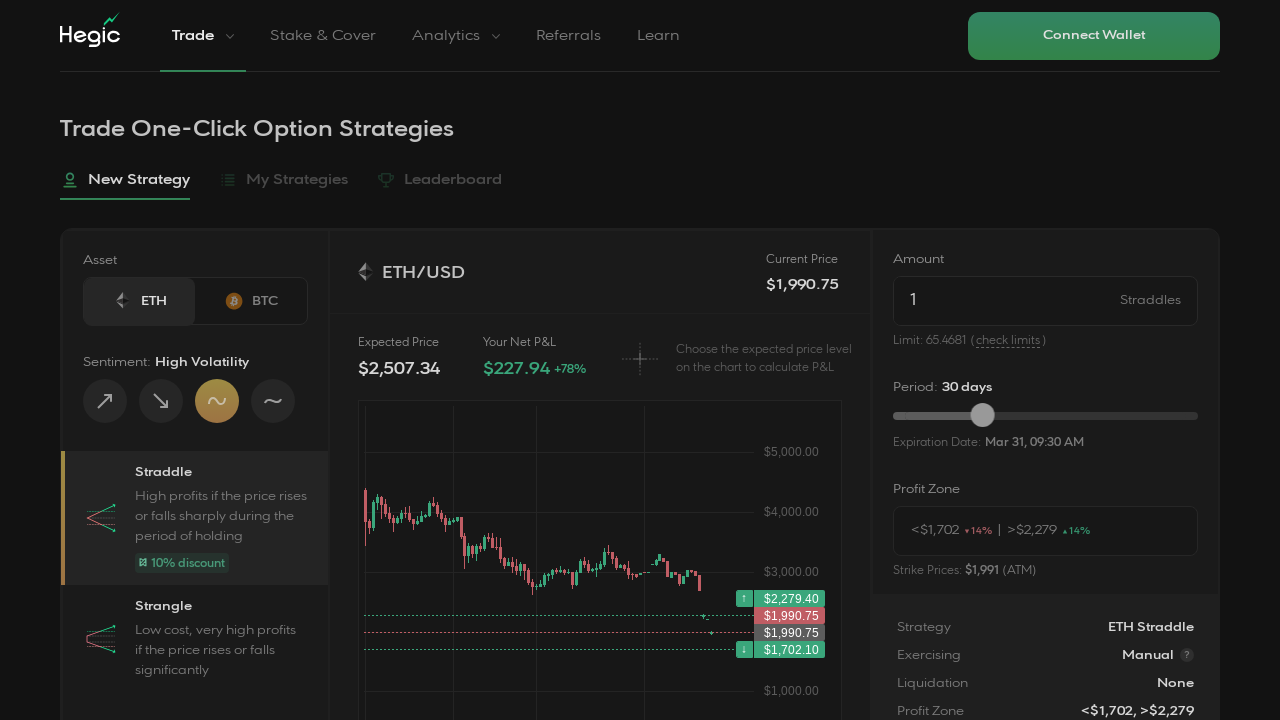

Navigated to Hegic trading app with ETH high-straddle strategy parameters
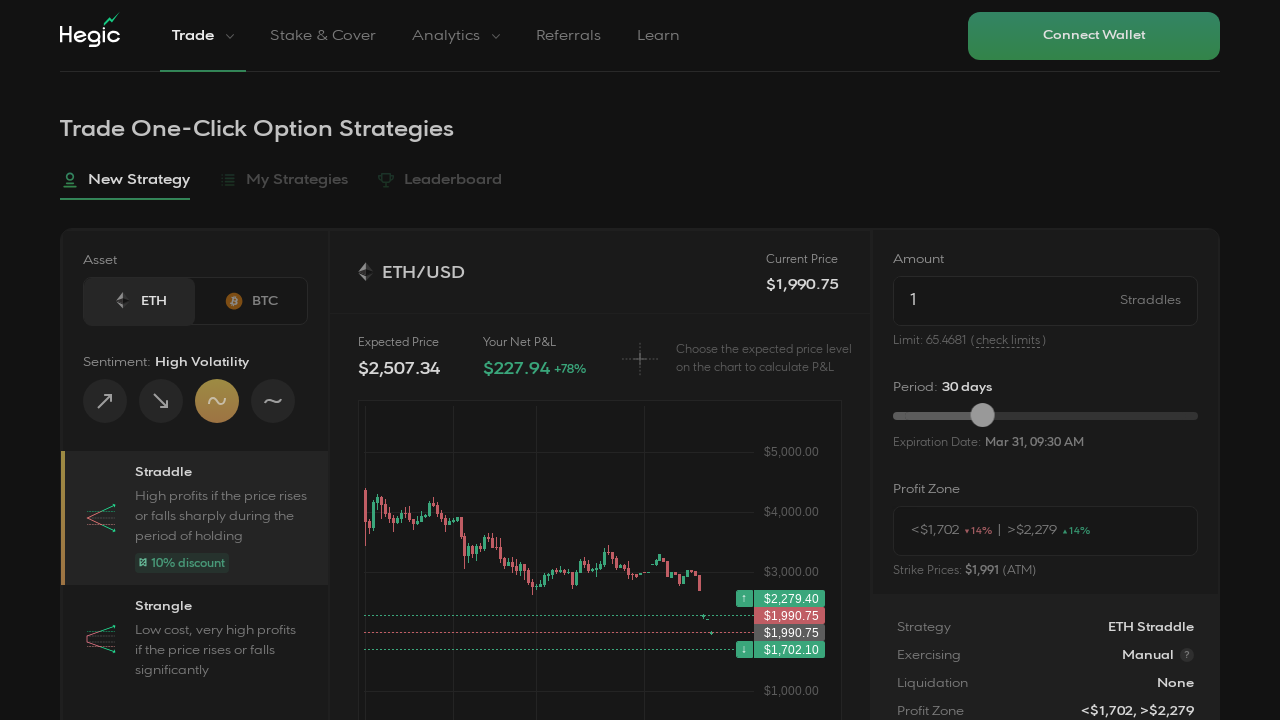

Premium info element appeared on page
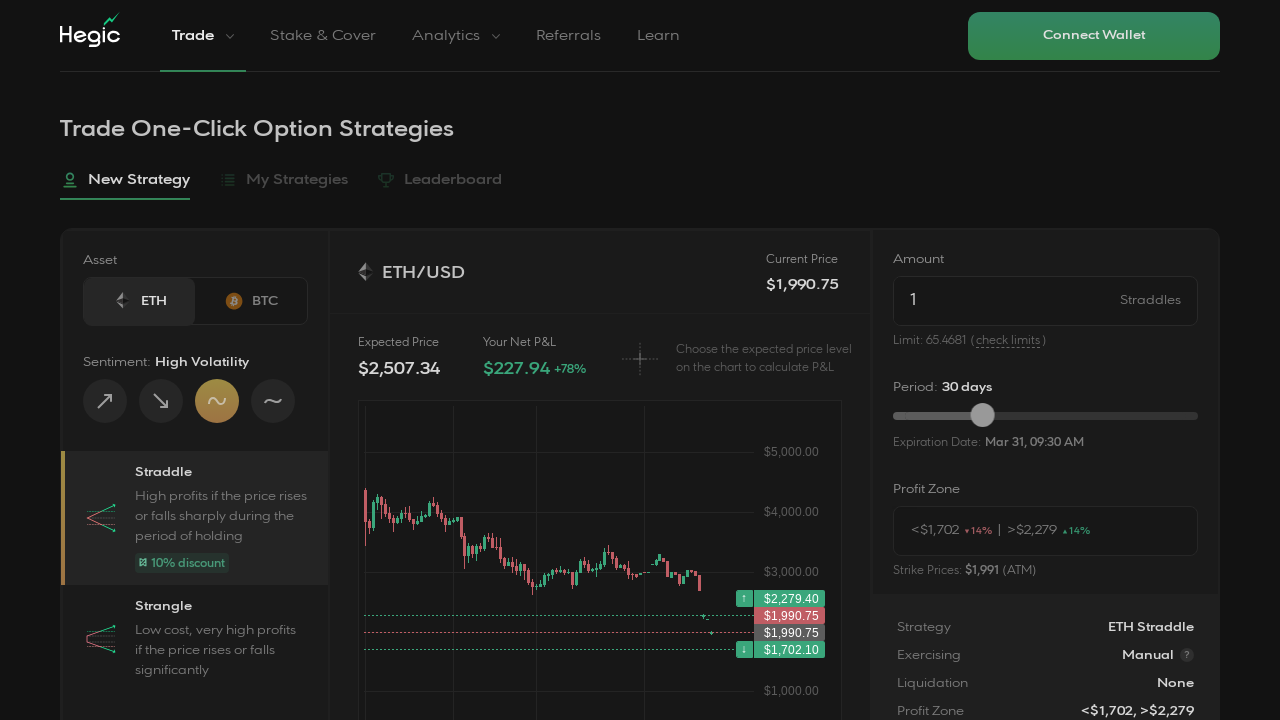

Premium price information fully loaded and displayed
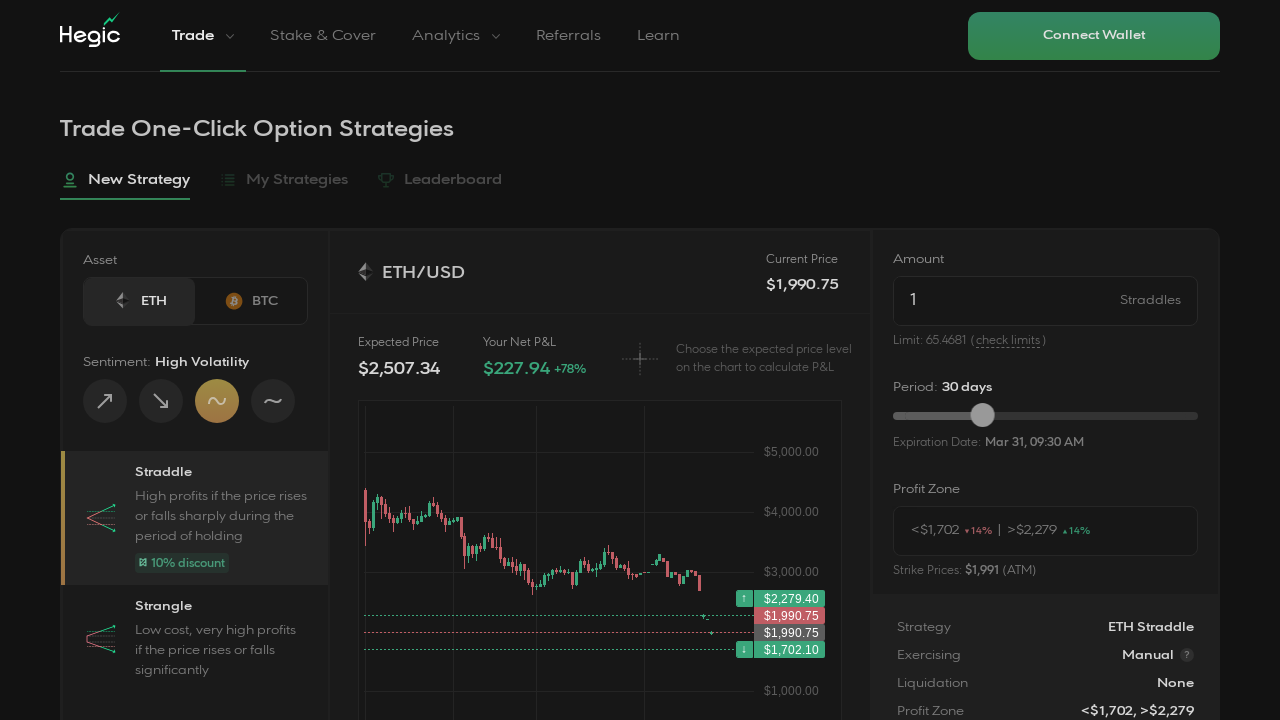

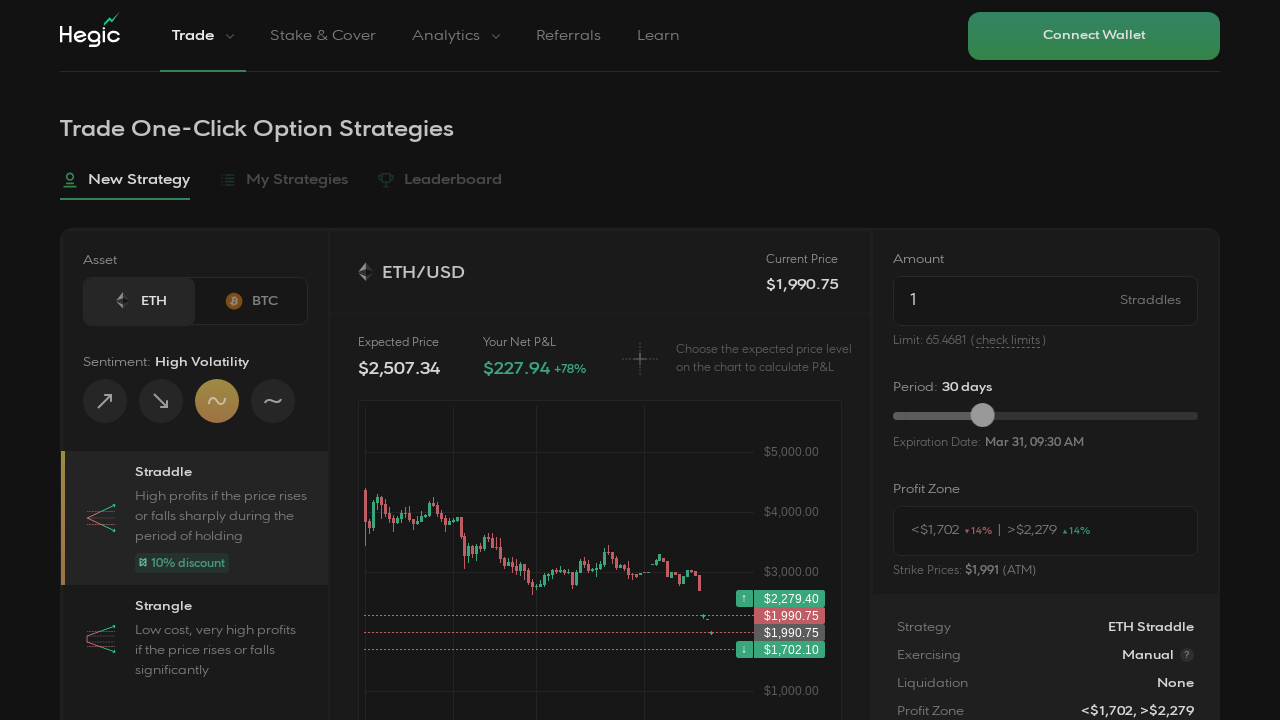